Clicks the LinkedIn social media link on the login page

Starting URL: https://opensource-demo.orangehrmlive.com/web/index.php/auth/login

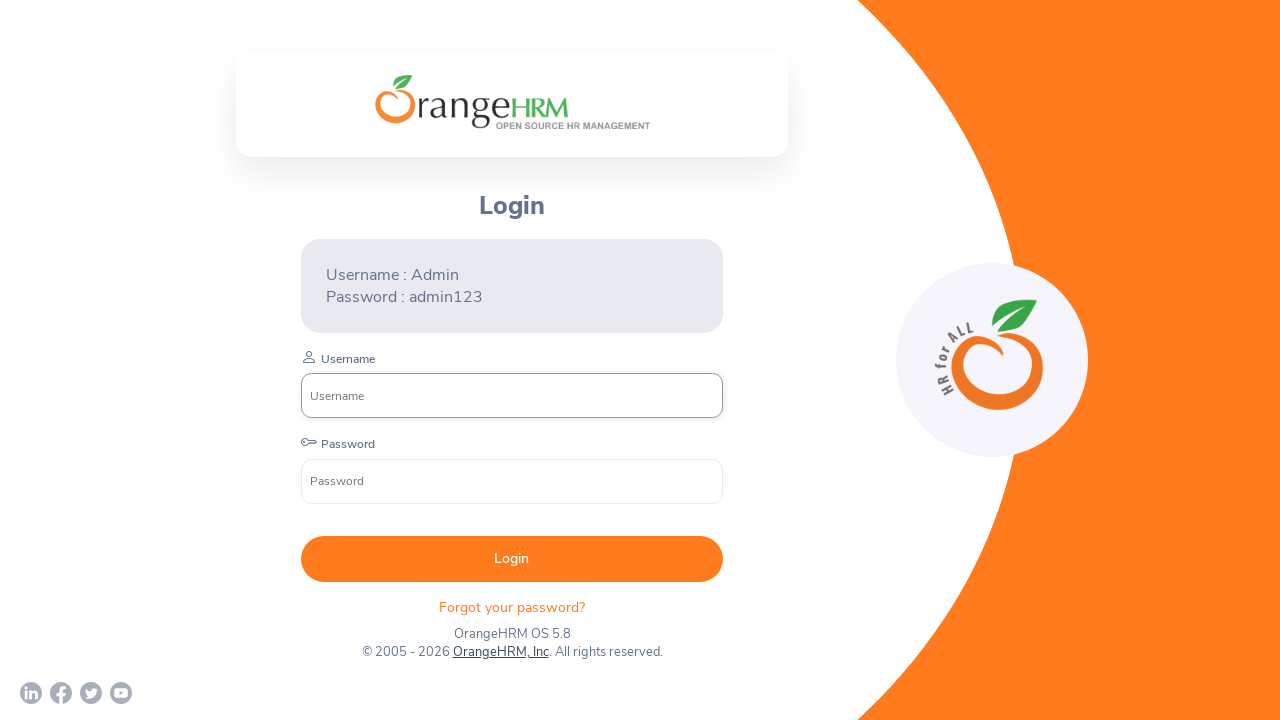

Clicked LinkedIn social media link on login page at (31, 693) on a[href*='linkedin']
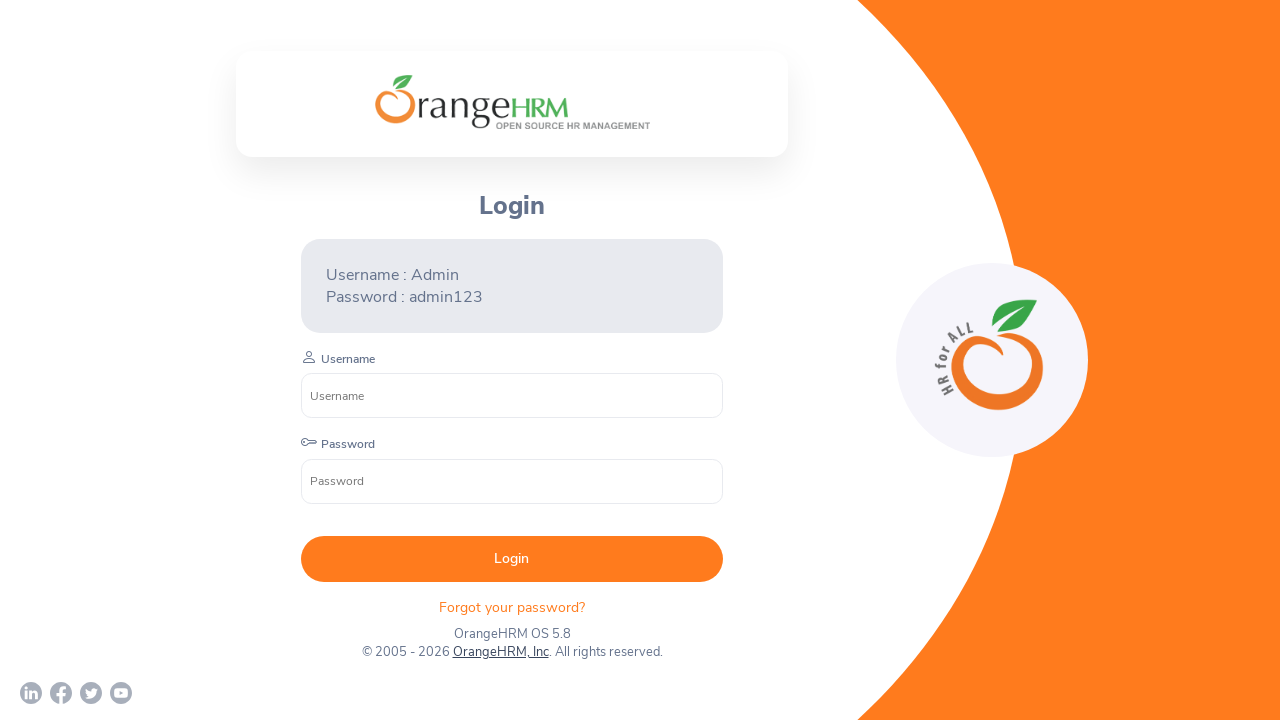

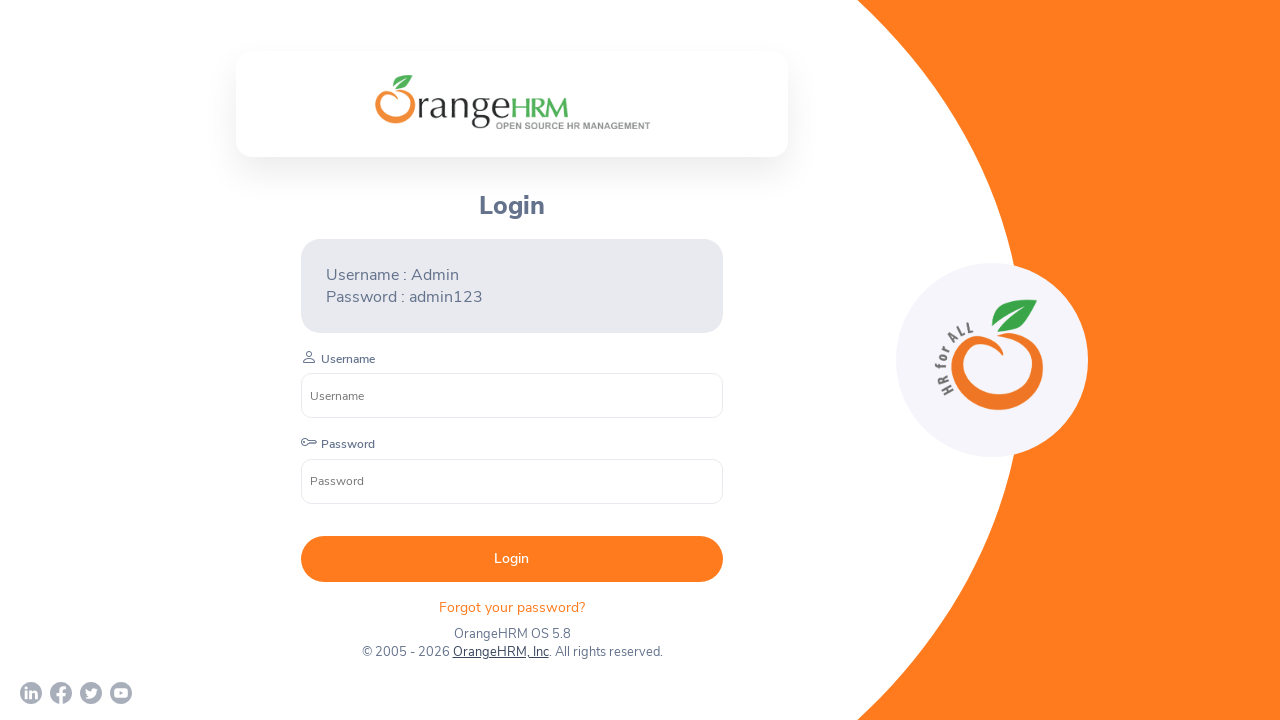